Tests navigation on Sanlam website by clicking on the "BUSINESS" link in the navigation menu

Starting URL: https://www.sanlam.com/

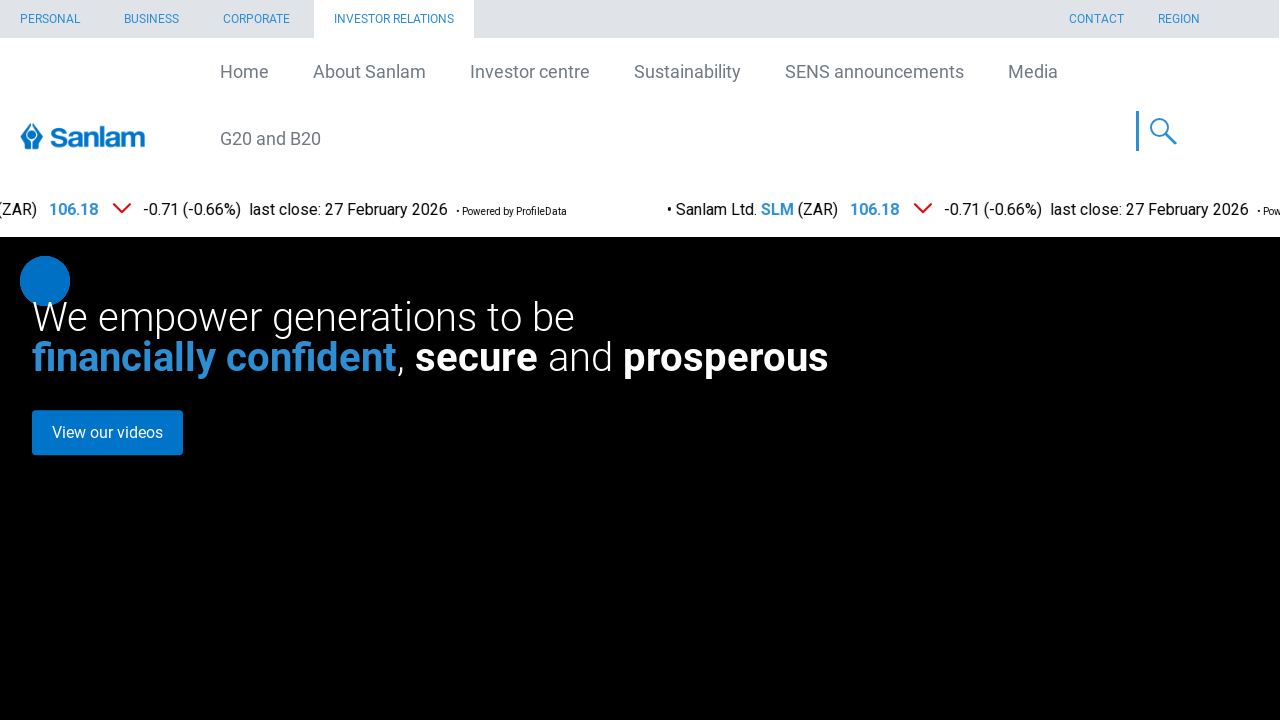

Navigated to Sanlam website homepage
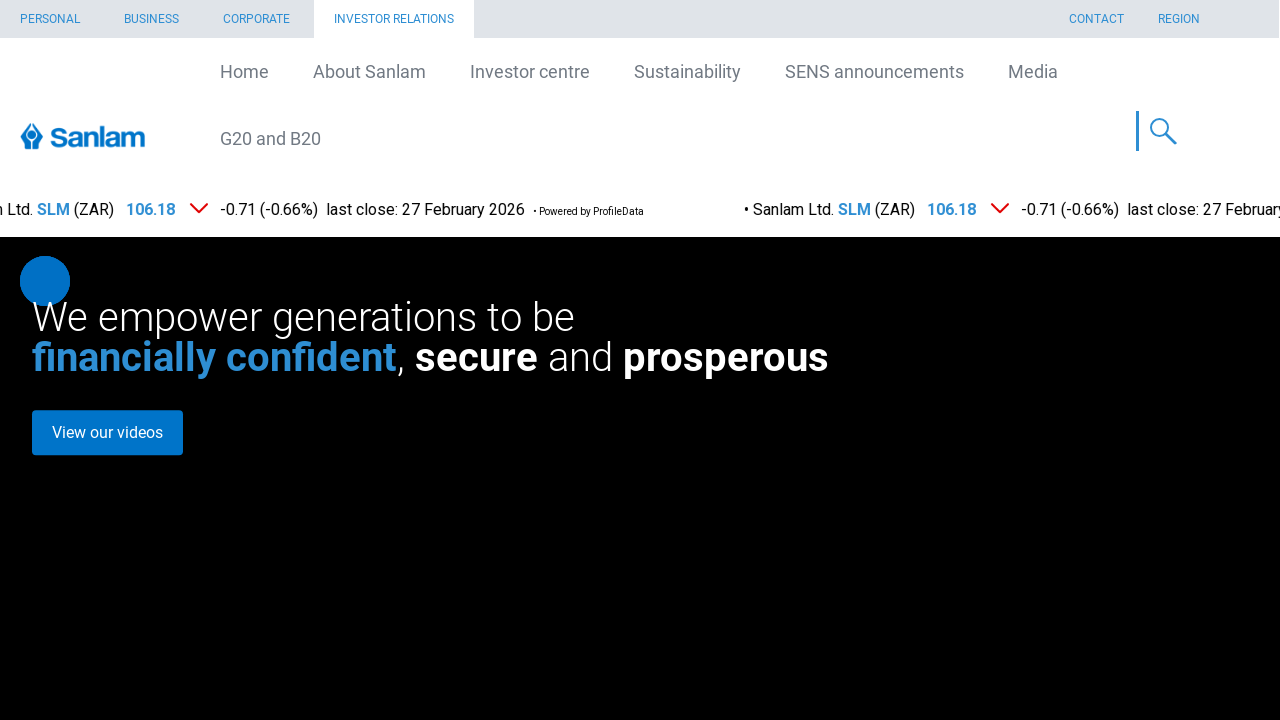

Clicked on the BUSINESS link in the navigation menu at (152, 19) on text=BUSINESS
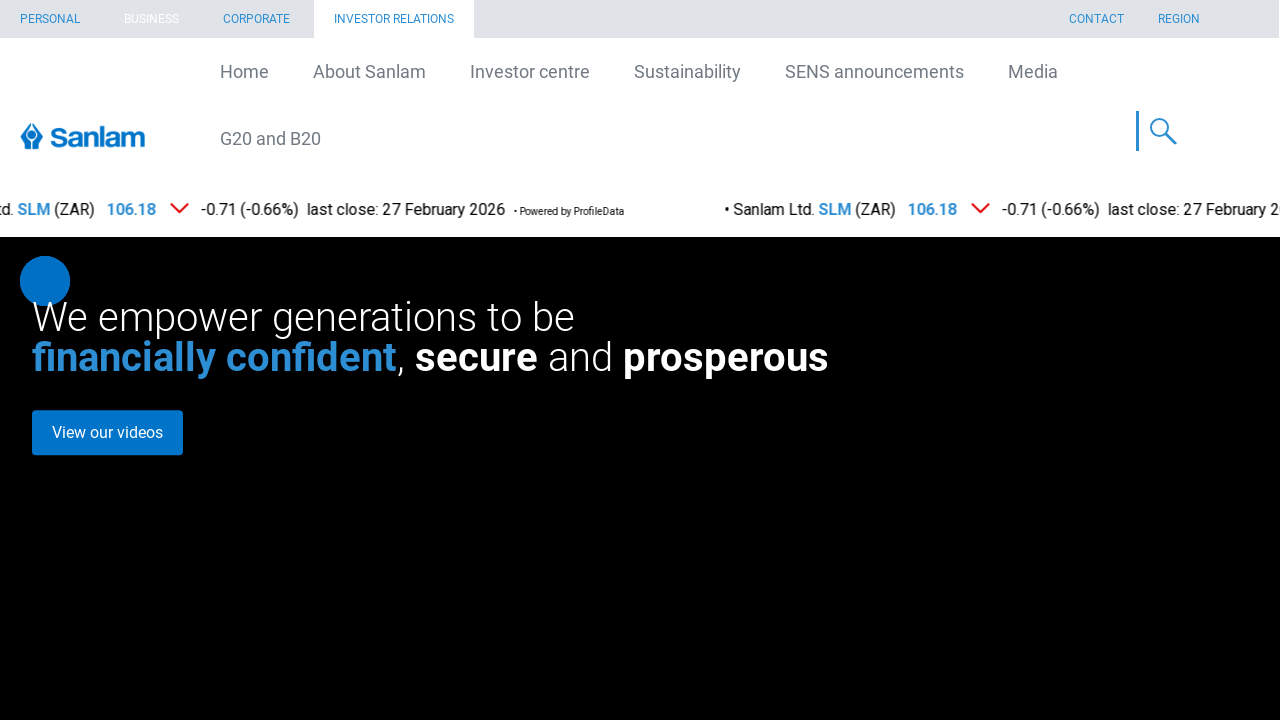

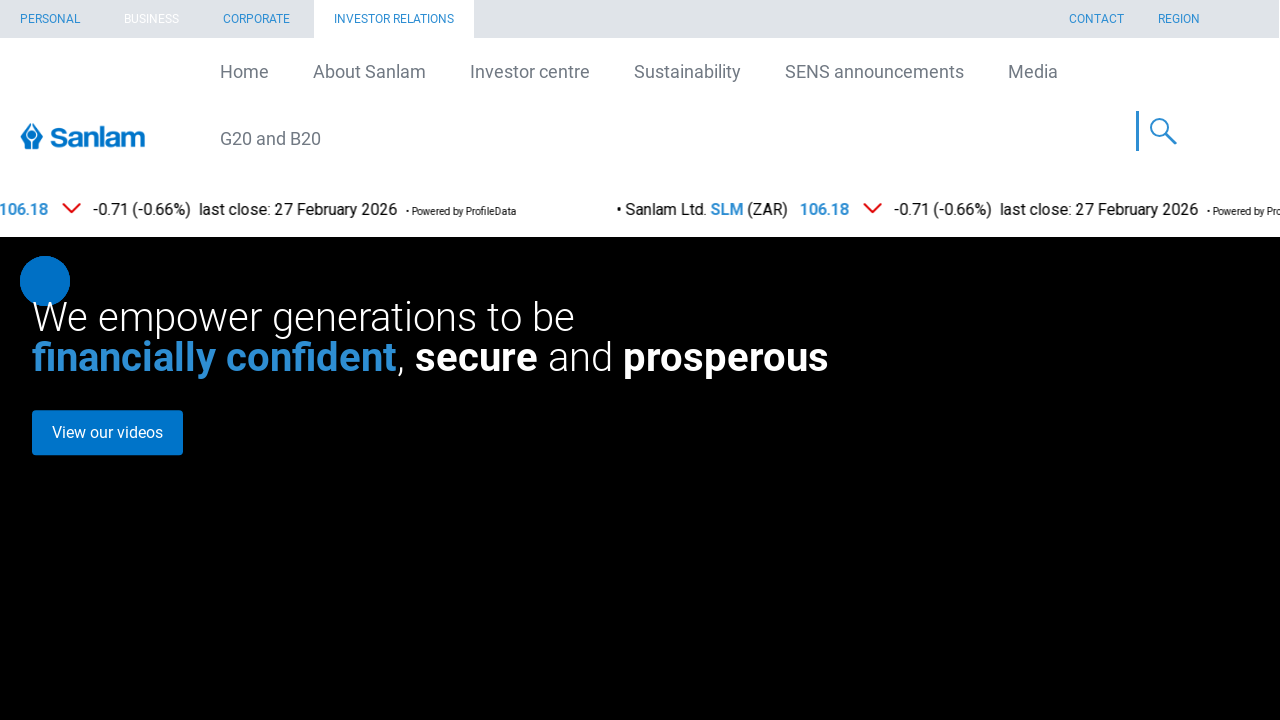